Tests that the Mathematica language entry in the M category shows the correct author and date information.

Starting URL: http://www.99-bottles-of-beer.net/

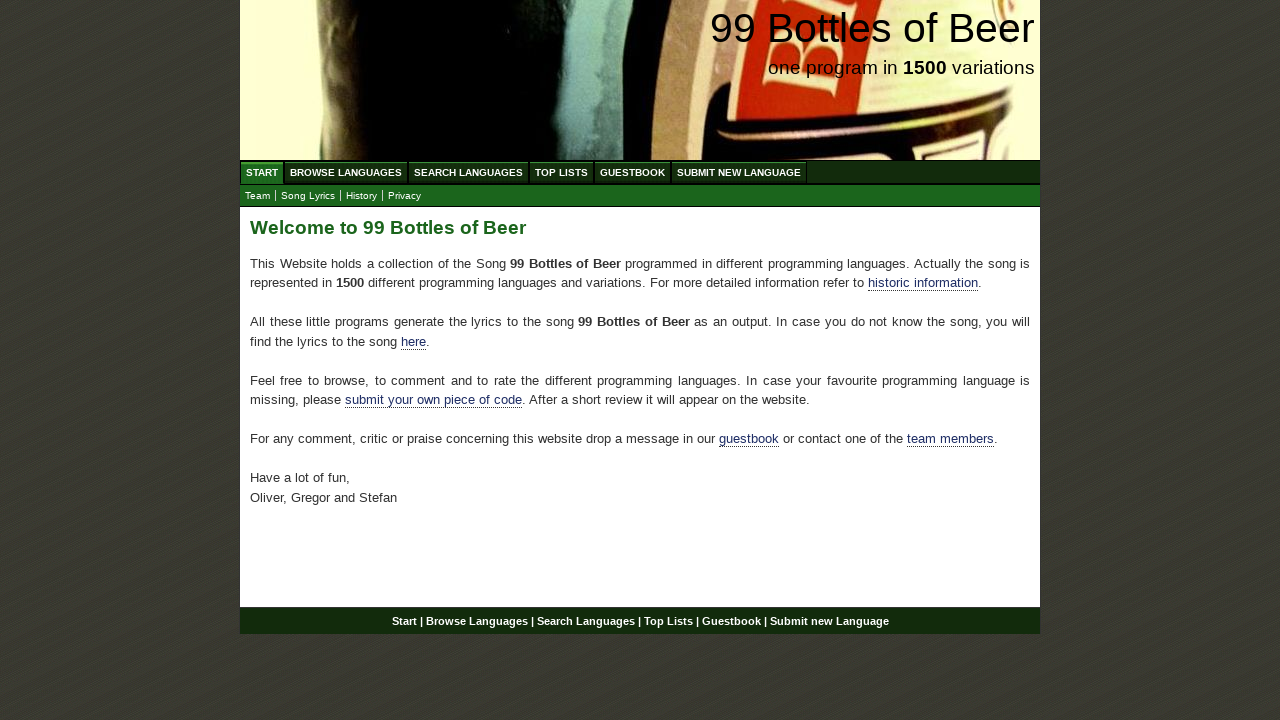

Clicked on Browse Languages menu at (346, 172) on xpath=//ul[@id='menu']/li/a[@href='/abc.html']
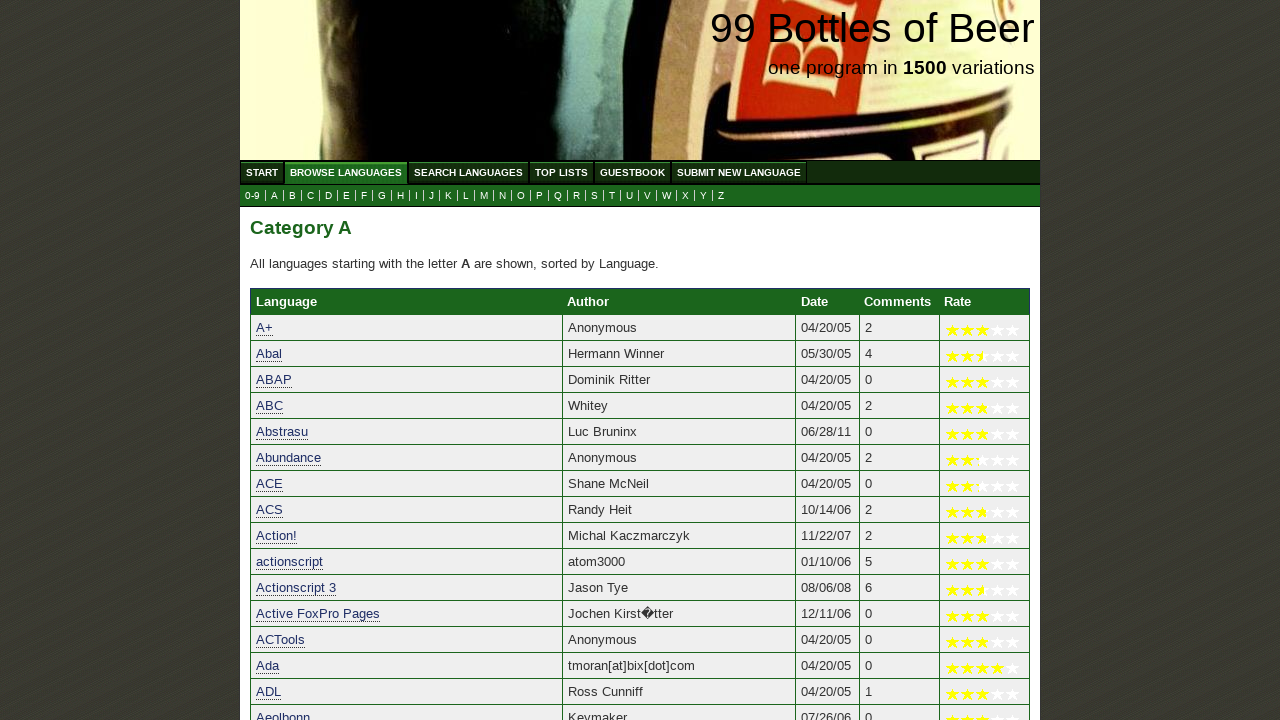

Clicked on M submenu to view M category languages at (484, 196) on xpath=//ul[@id='submenu']/li/a[@href='m.html']
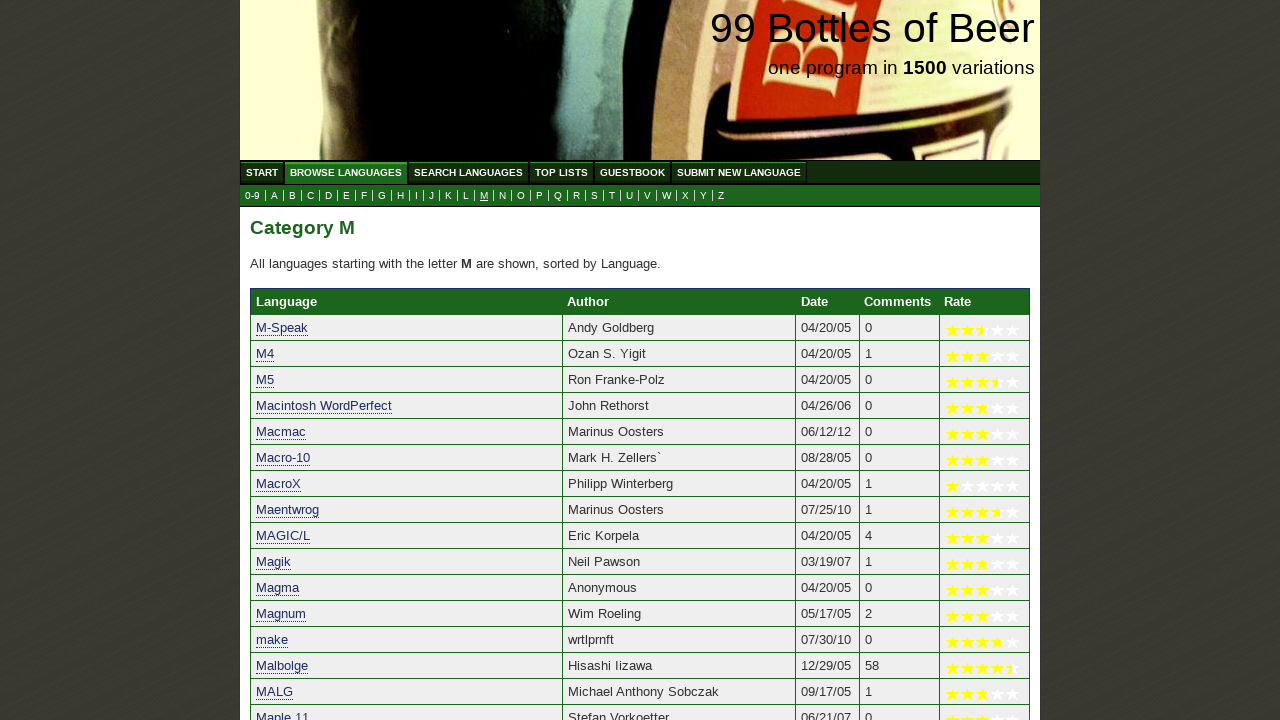

Mathematica language link loaded in M category
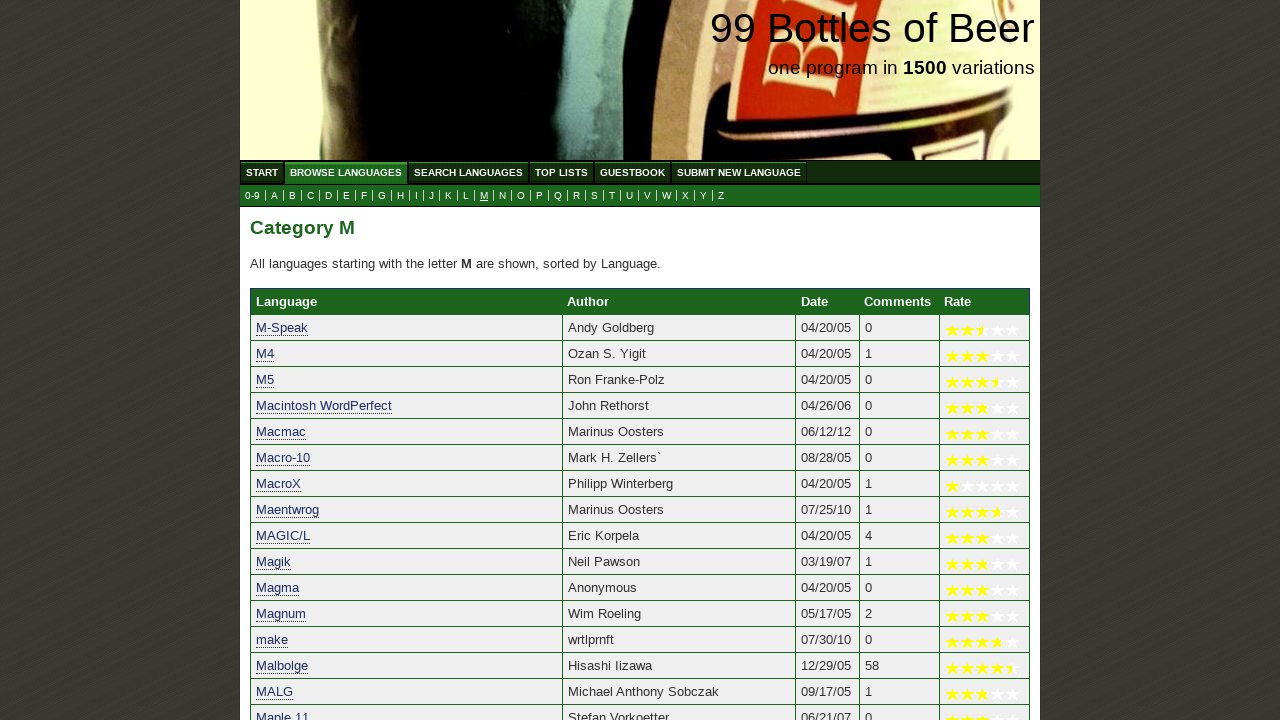

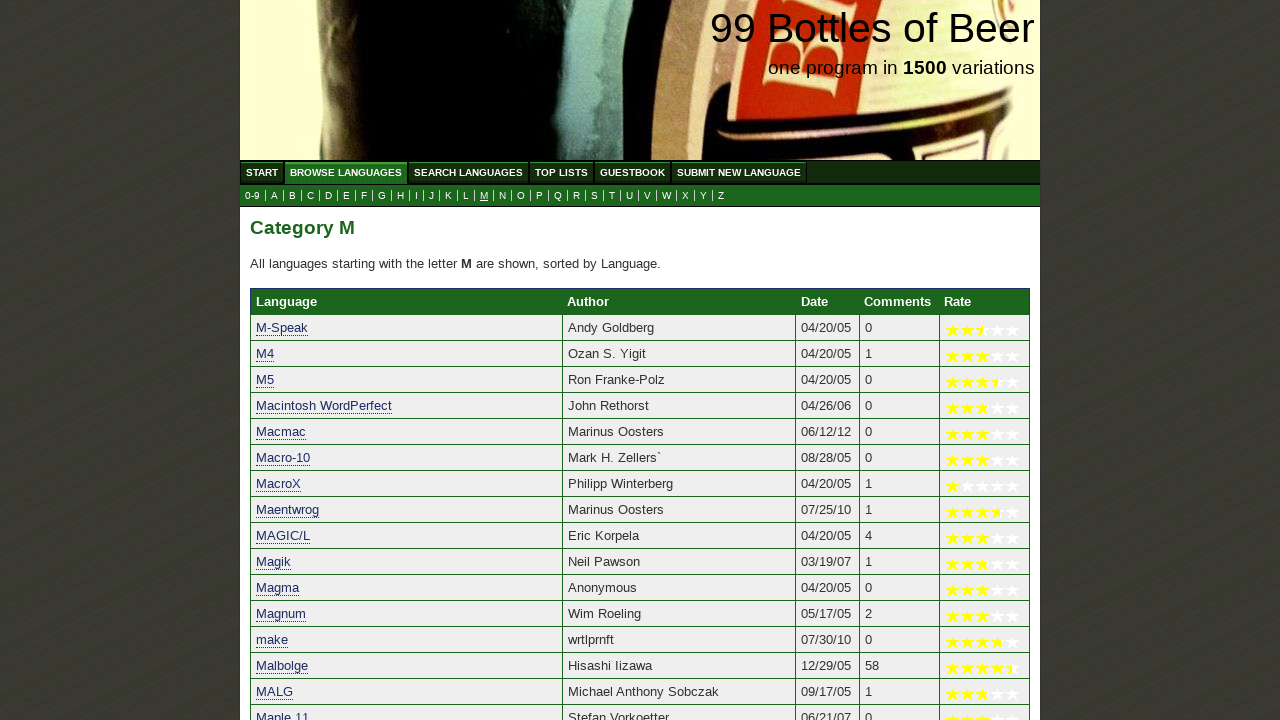